Finds all navigation link elements on the page using XPath selector

Starting URL: http://training.skillo-bg.com:4200/posts/all

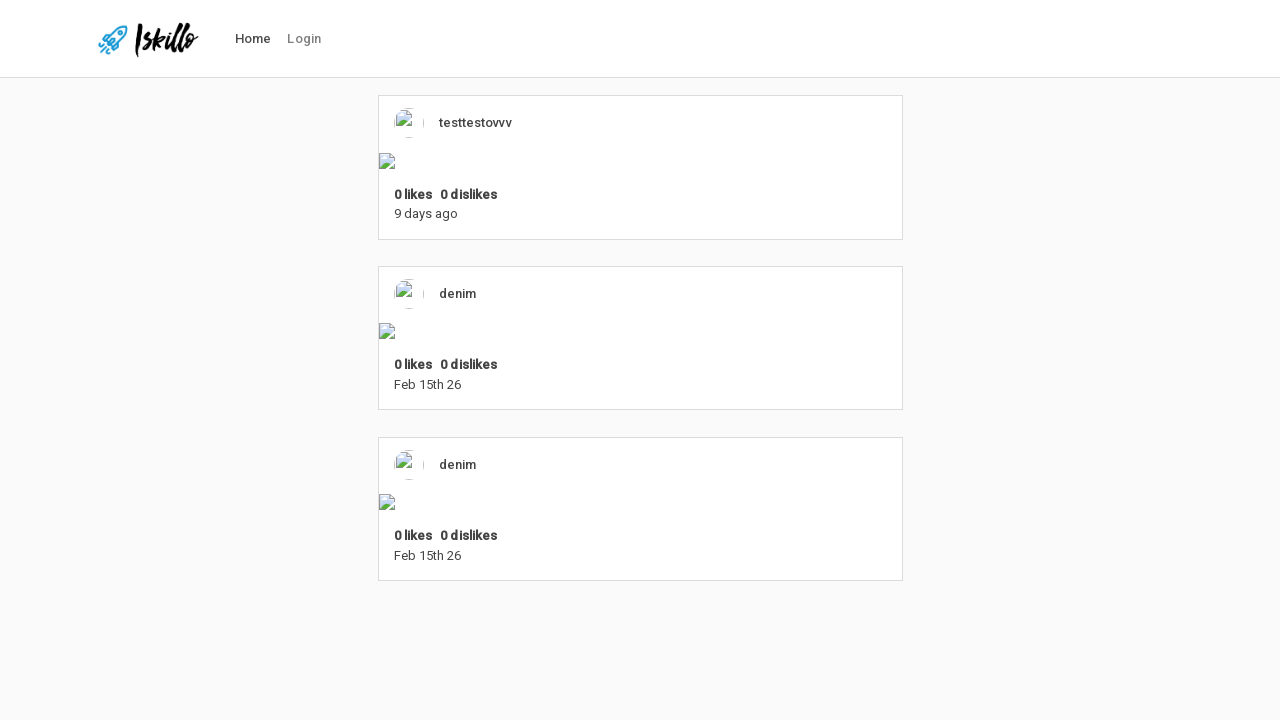

Navigated to posts page
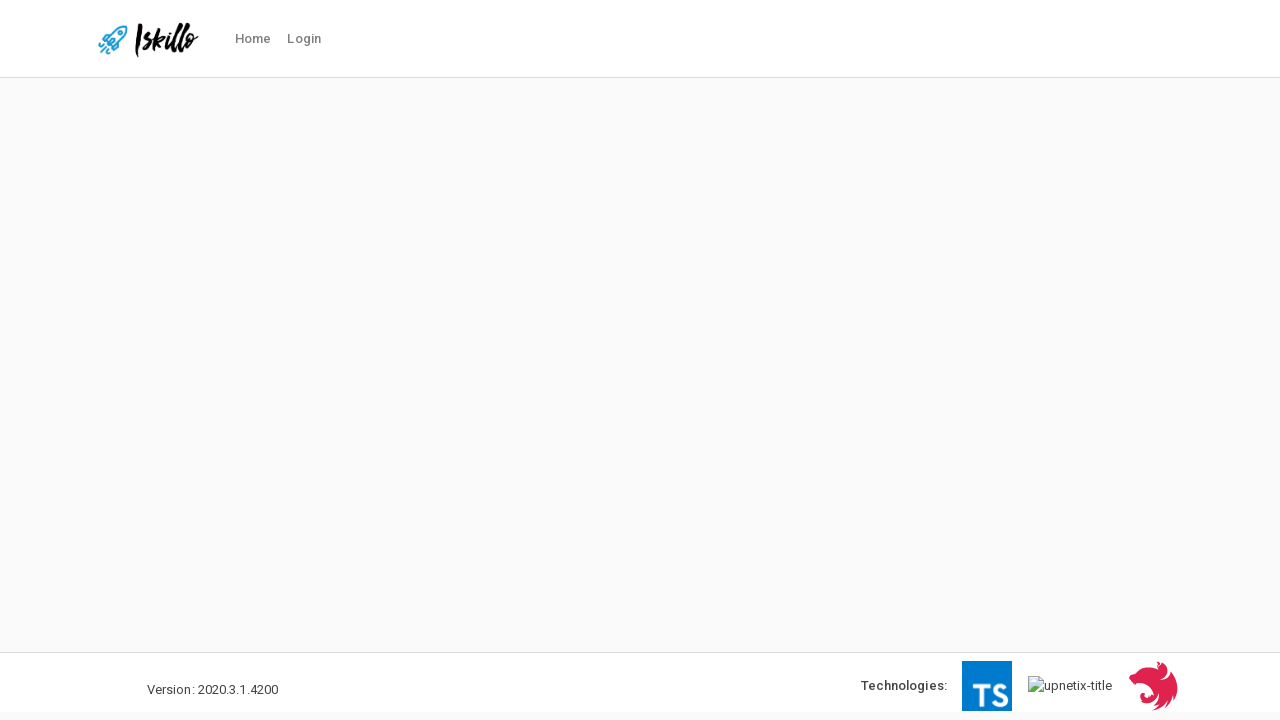

Located all navigation link elements using XPath selector
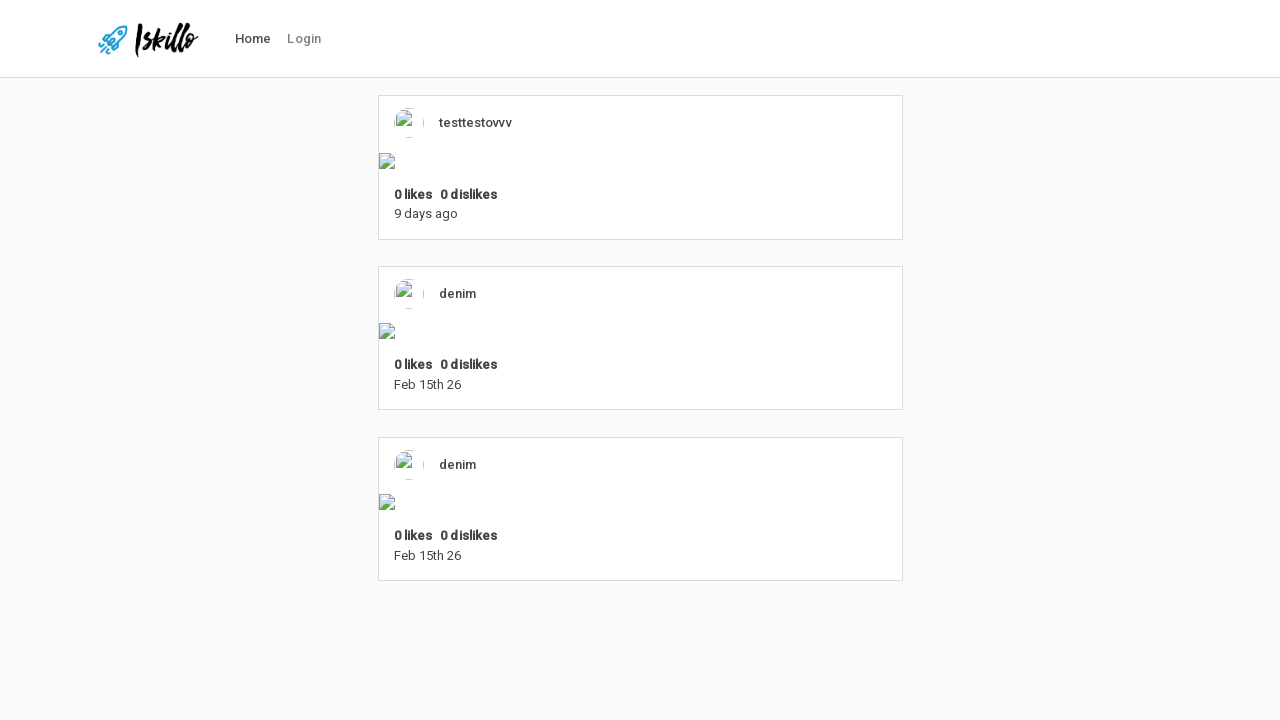

Found 2 navigation link elements on the page
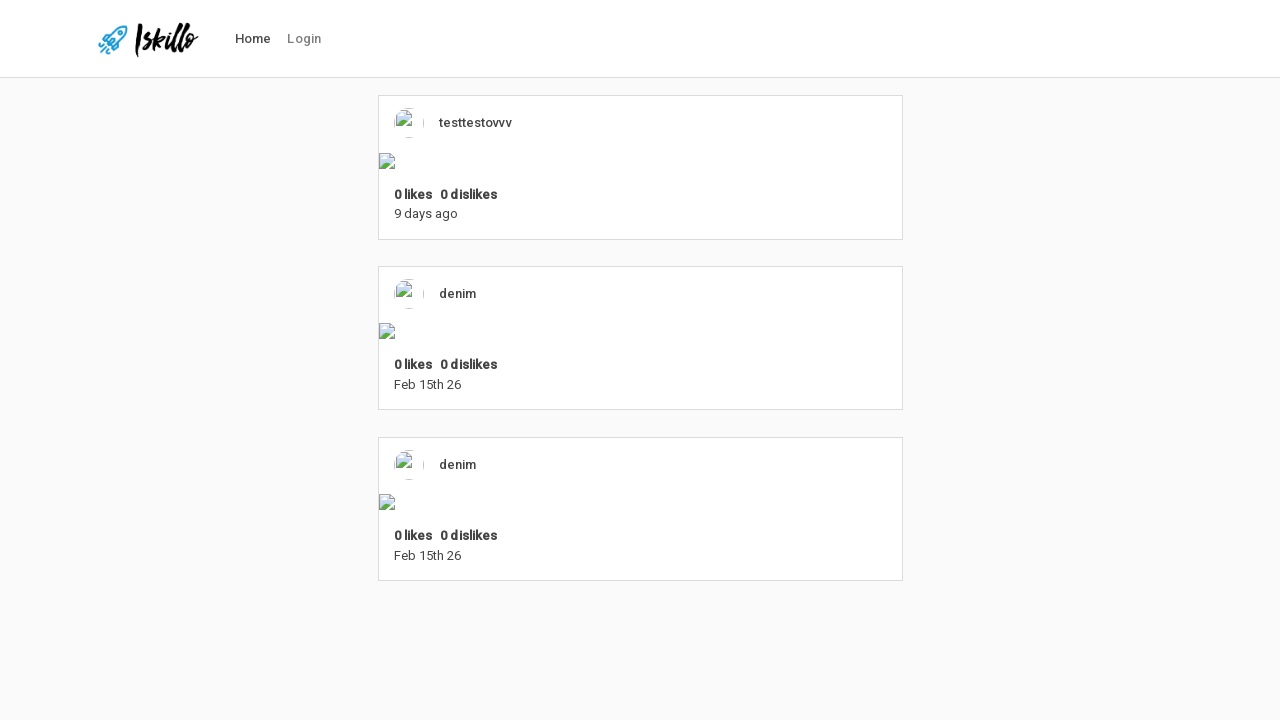

Printed navigation link element 1 of 2
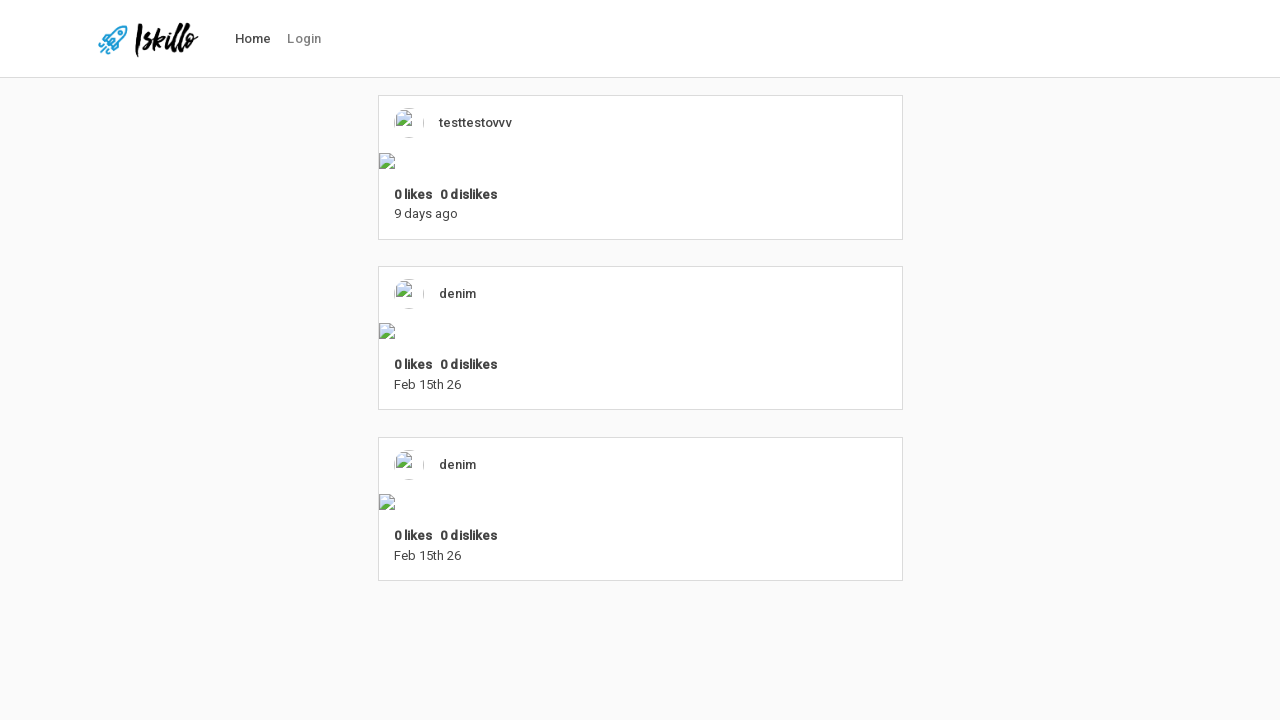

Printed navigation link element 2 of 2
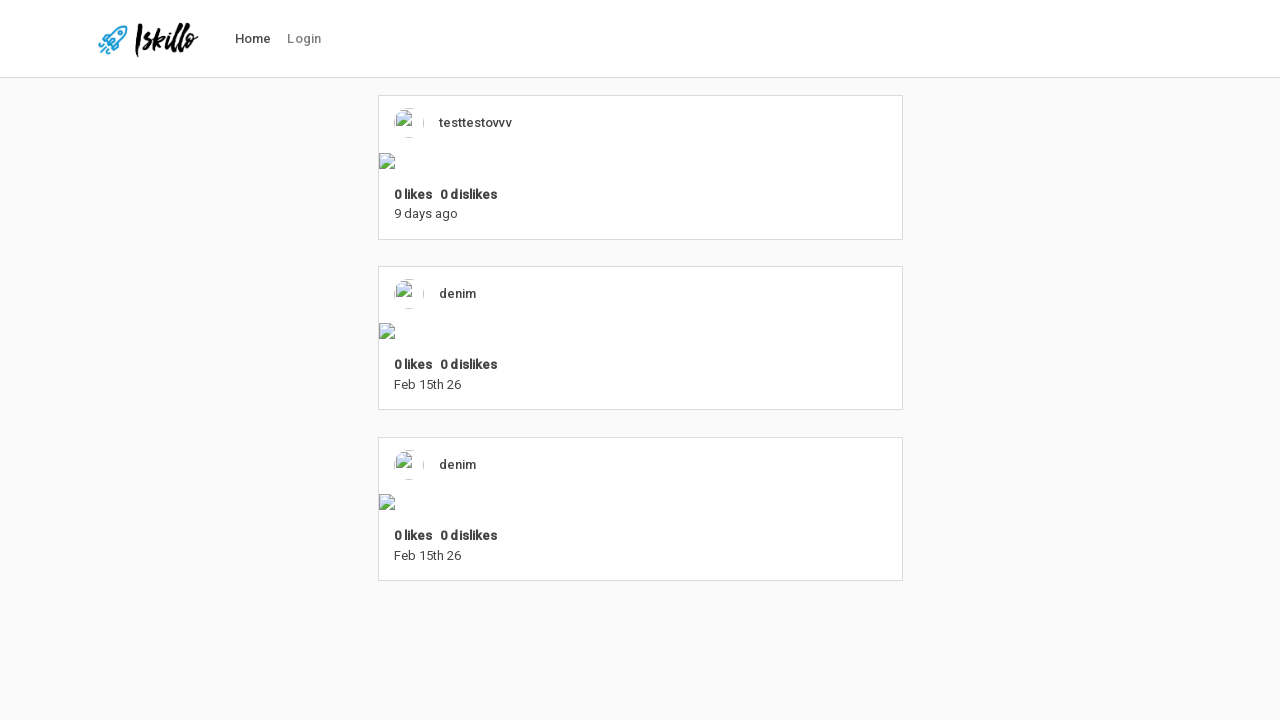

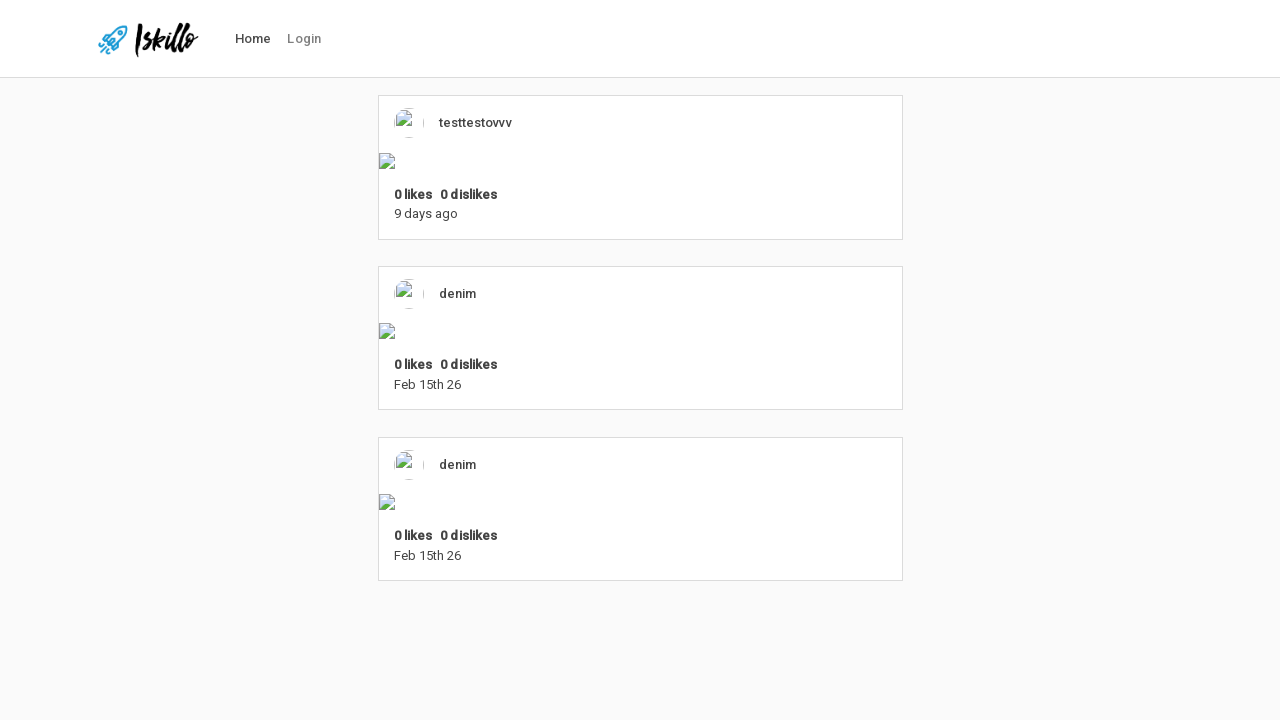